Tests calendar date picker functionality by opening the datepicker and selecting a specific date

Starting URL: http://seleniumpractise.blogspot.com/2016/08/how-to-handle-calendar-in-selenium.html

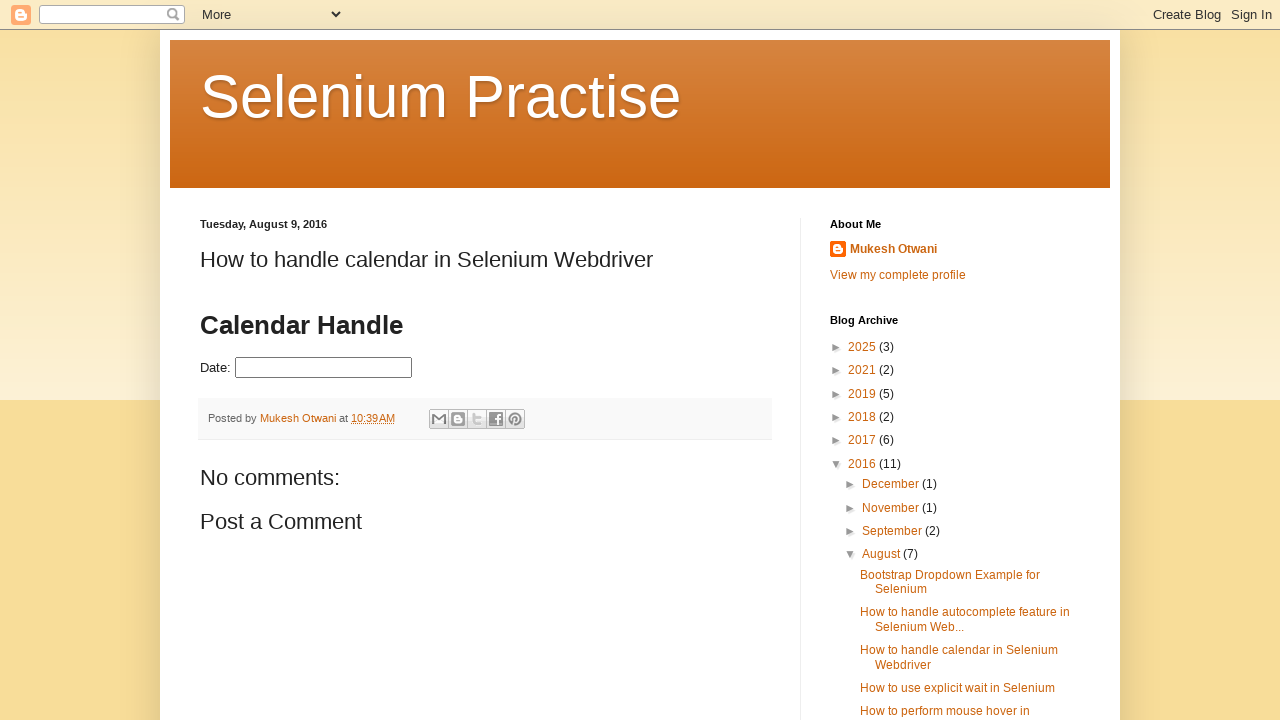

Clicked datepicker input to open calendar at (324, 368) on #datepicker
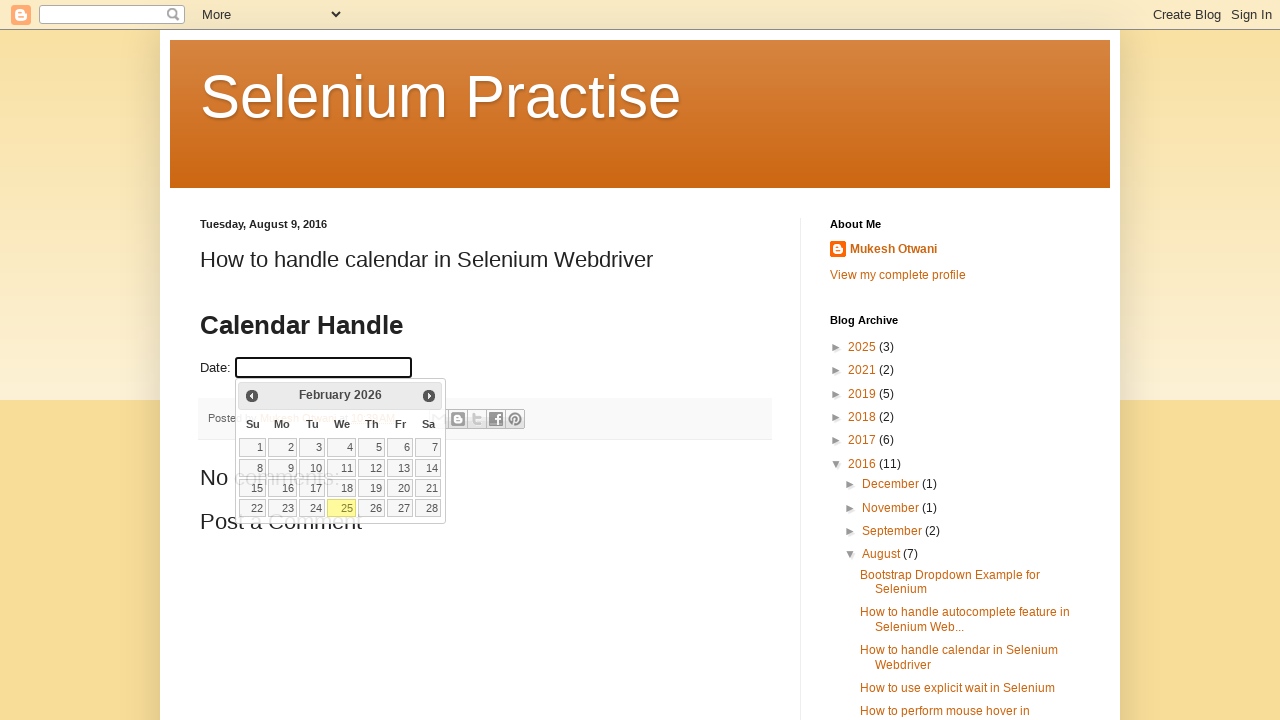

Calendar widget loaded and became visible
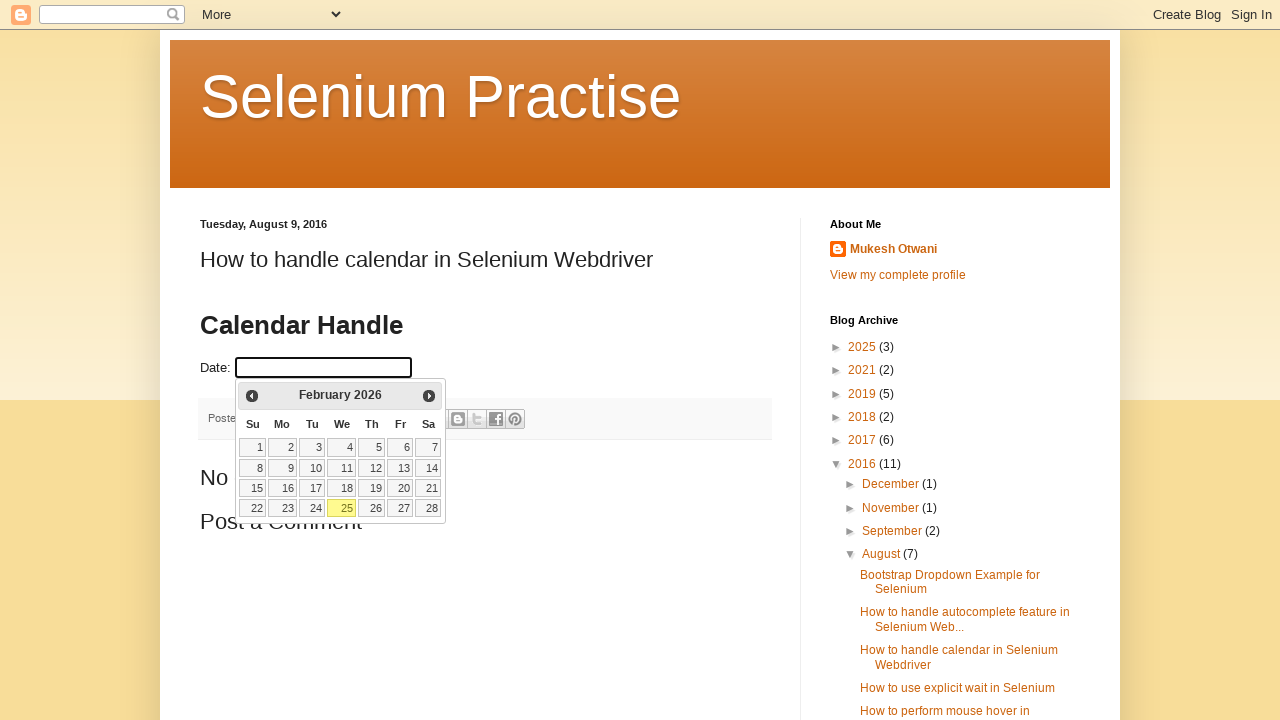

Retrieved all date links from calendar table
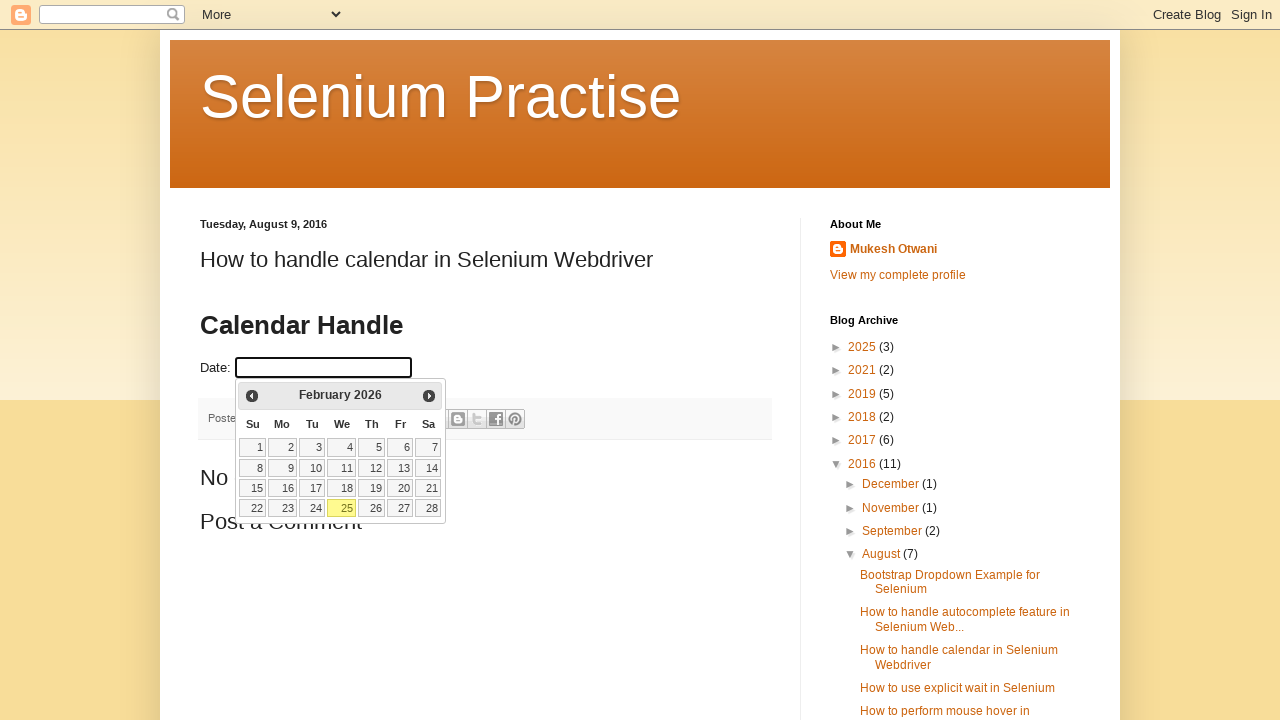

Selected date 7 from the calendar at (428, 447) on table.ui-datepicker-calendar a >> nth=6
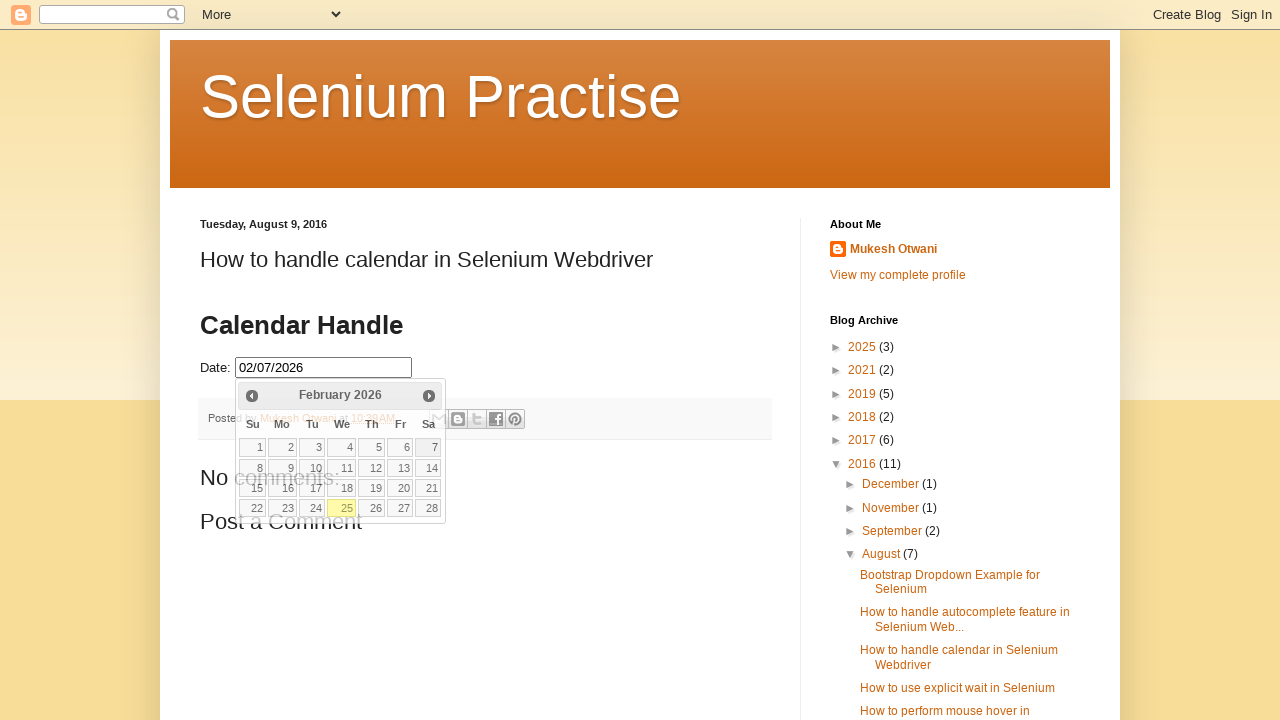

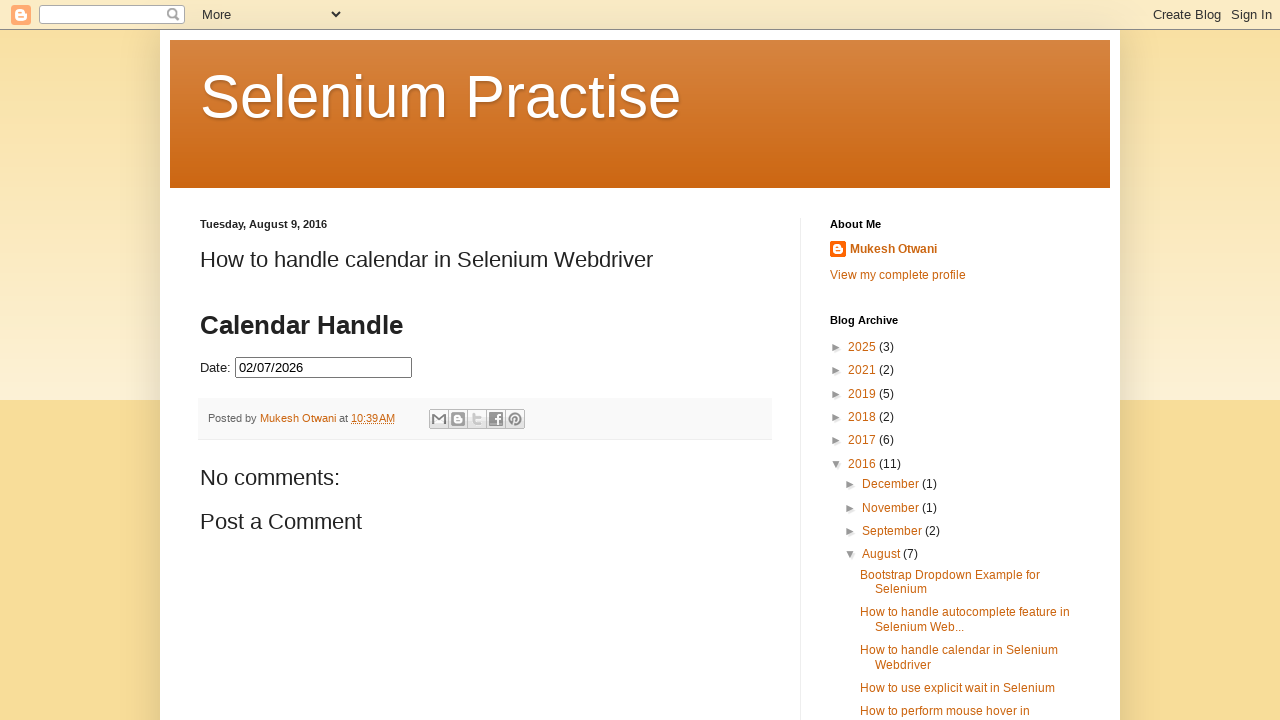